Tests a more robust approach to switching between multiple browser windows by storing window references before clicking a link that opens a new window, then explicitly switching between stored references and verifying correct window focus via page titles.

Starting URL: http://the-internet.herokuapp.com/windows

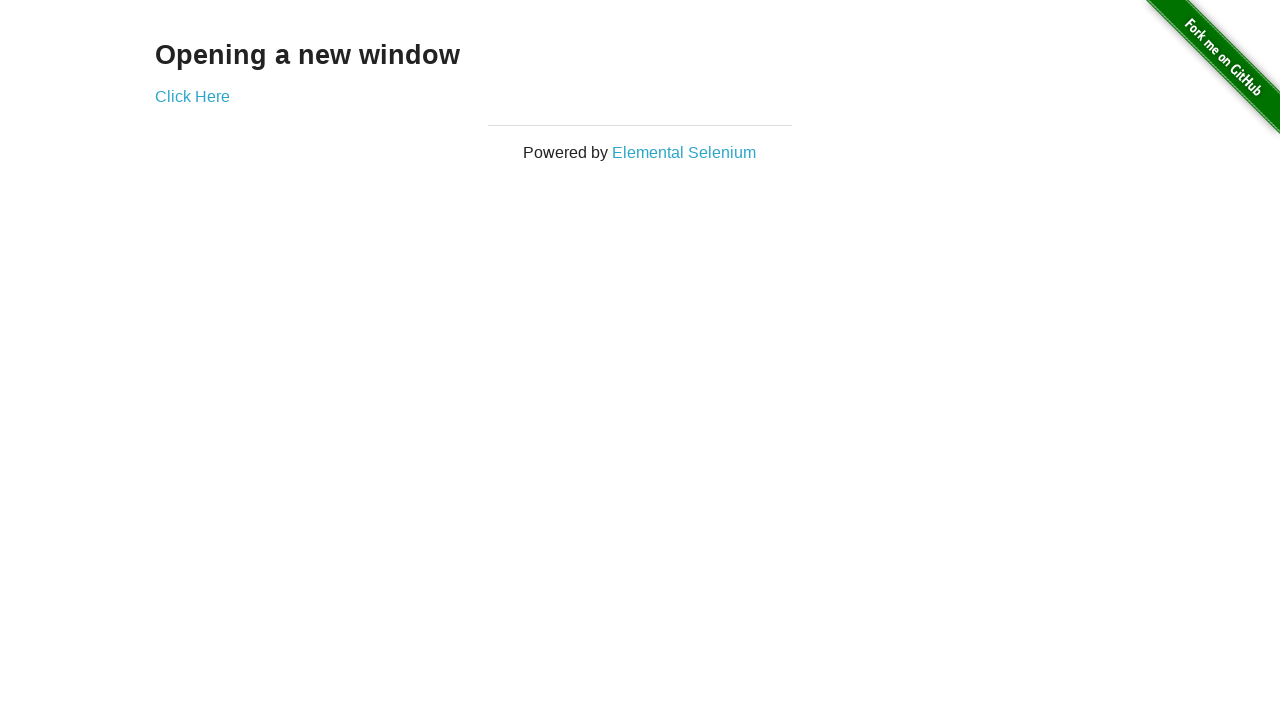

Stored reference to first window (original page)
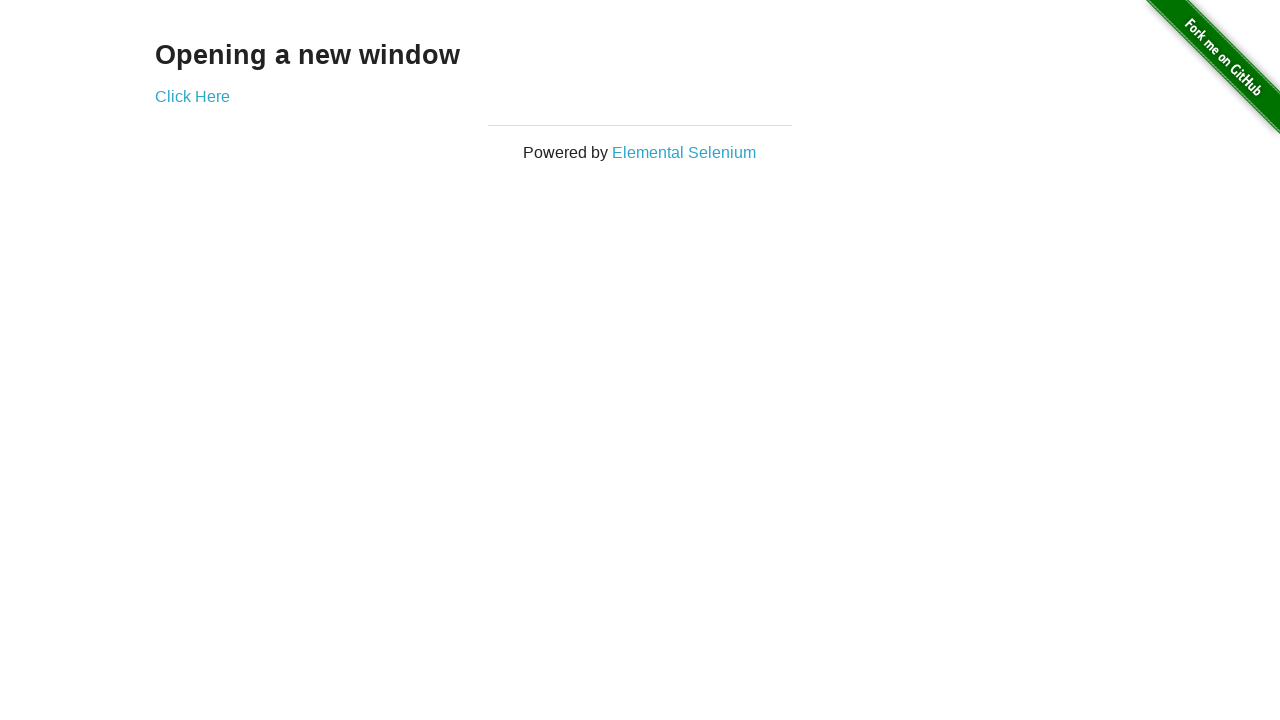

Clicked link that opens a new window at (192, 96) on .example a
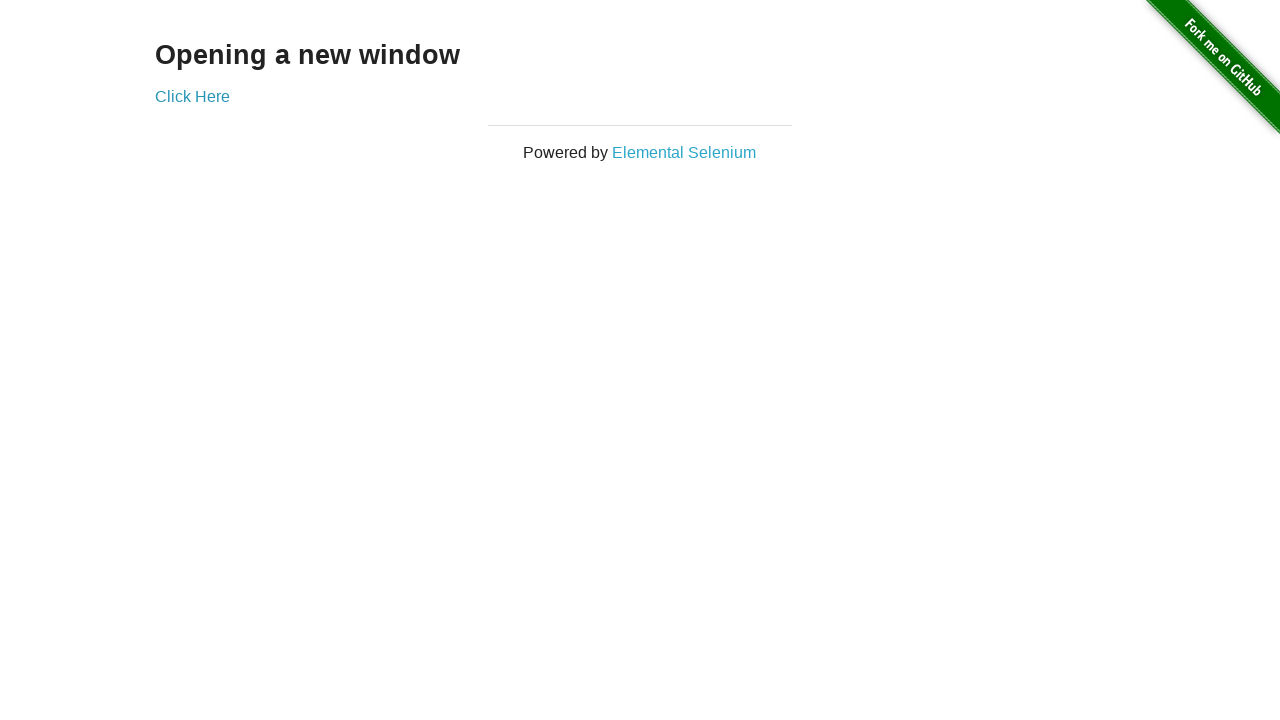

Captured reference to newly opened window
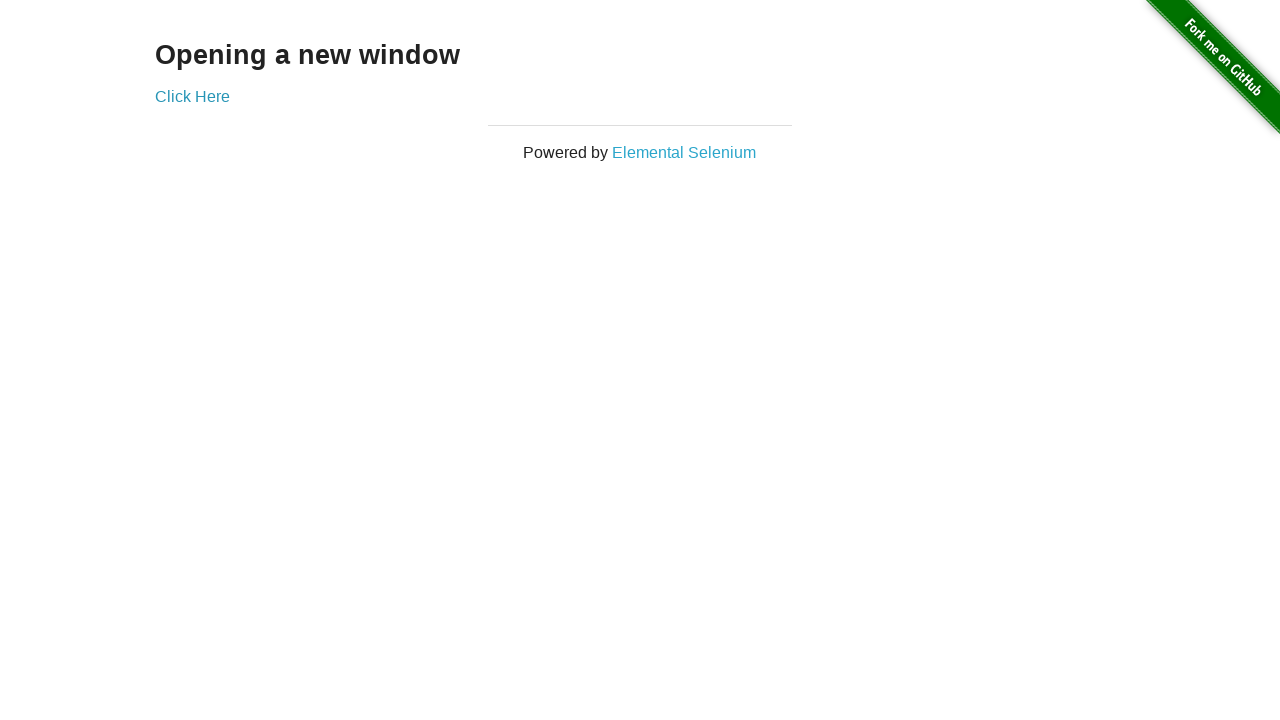

Switched focus to first window
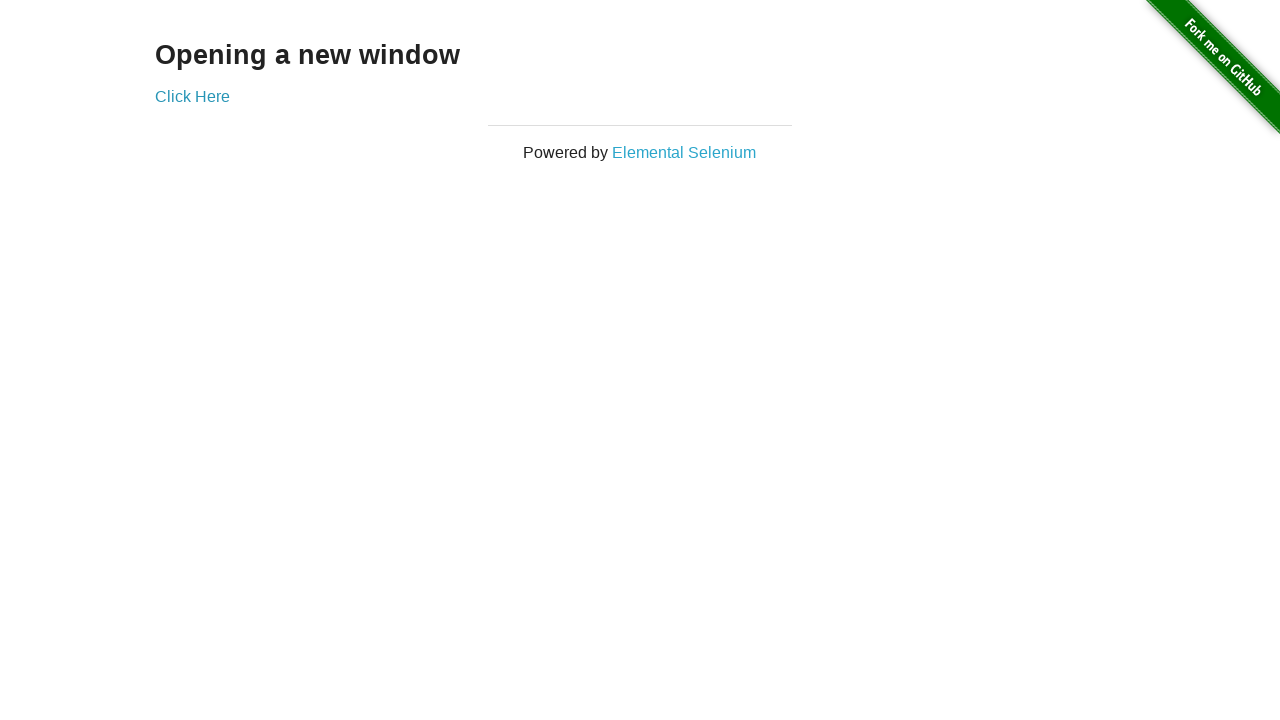

Verified first window title is not 'New Window'
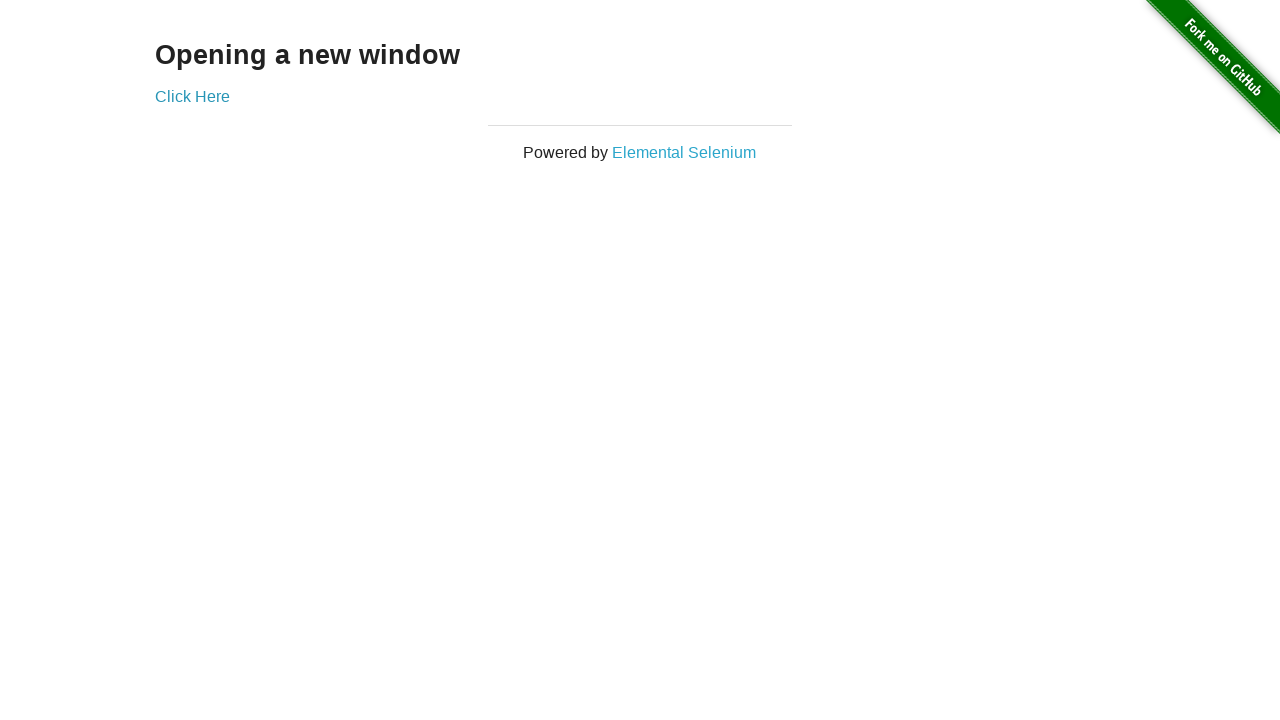

Switched focus to new window
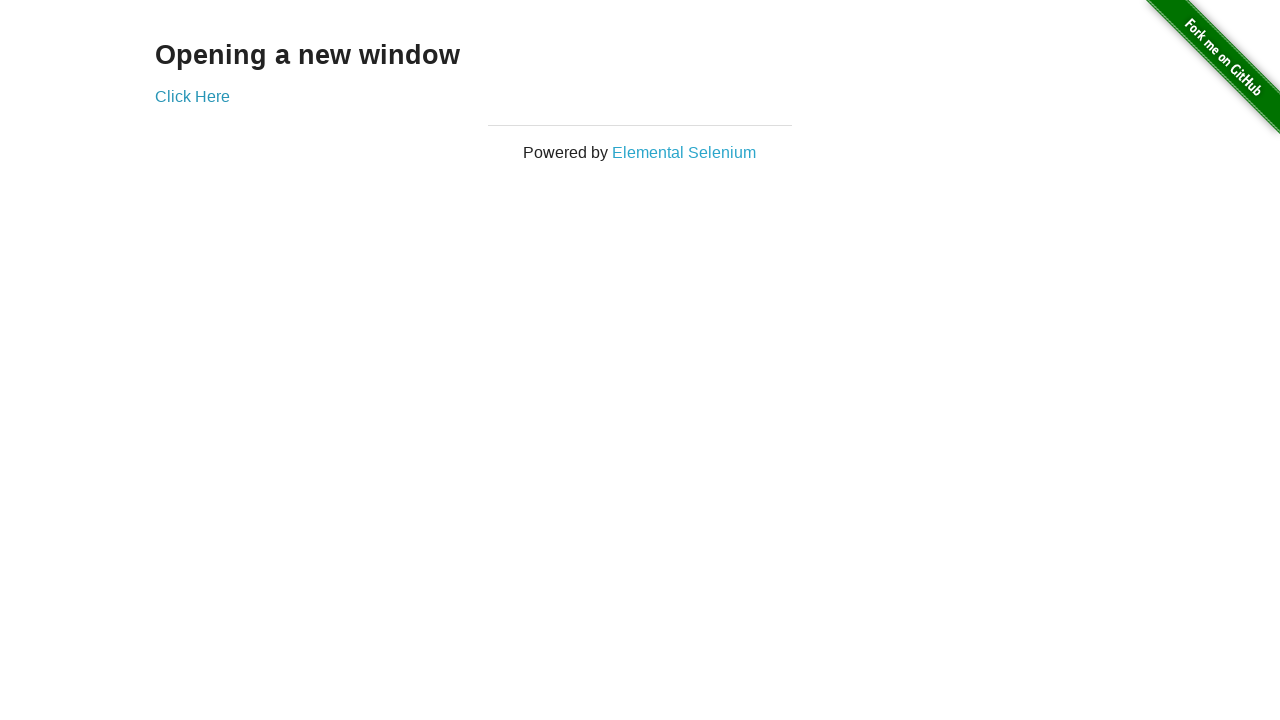

Waited for new window to fully load
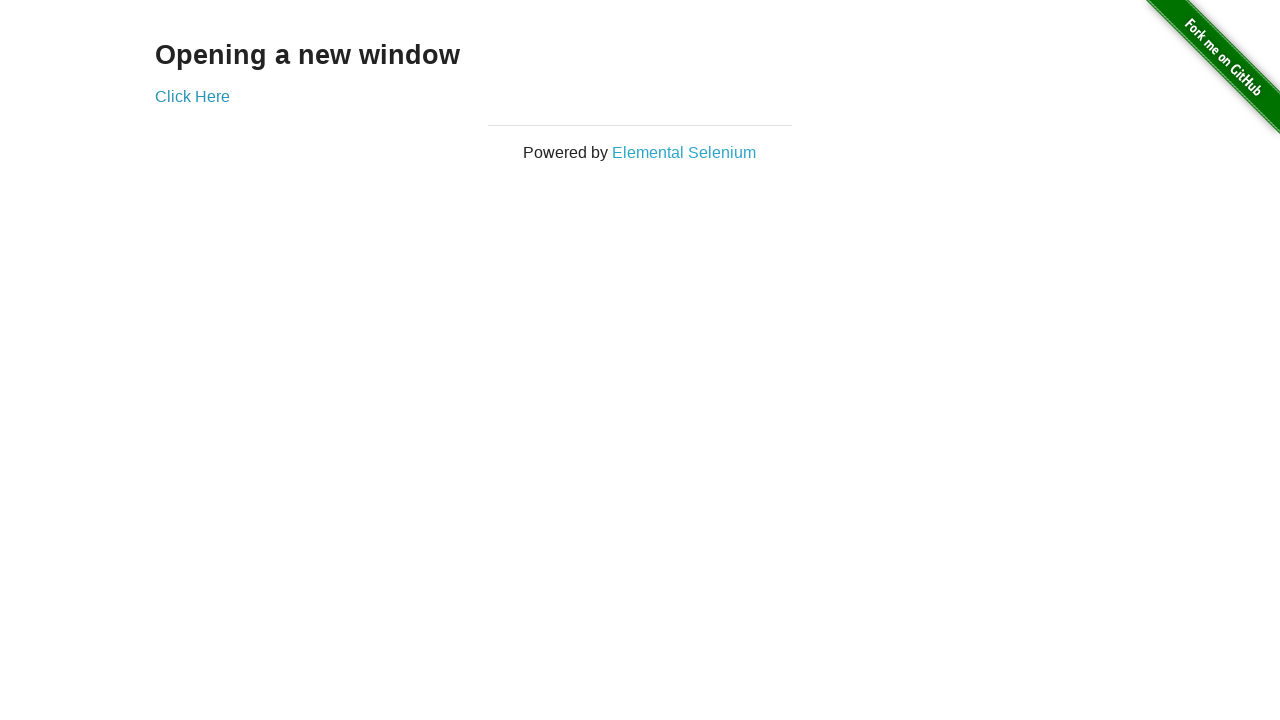

Verified new window title is 'New Window'
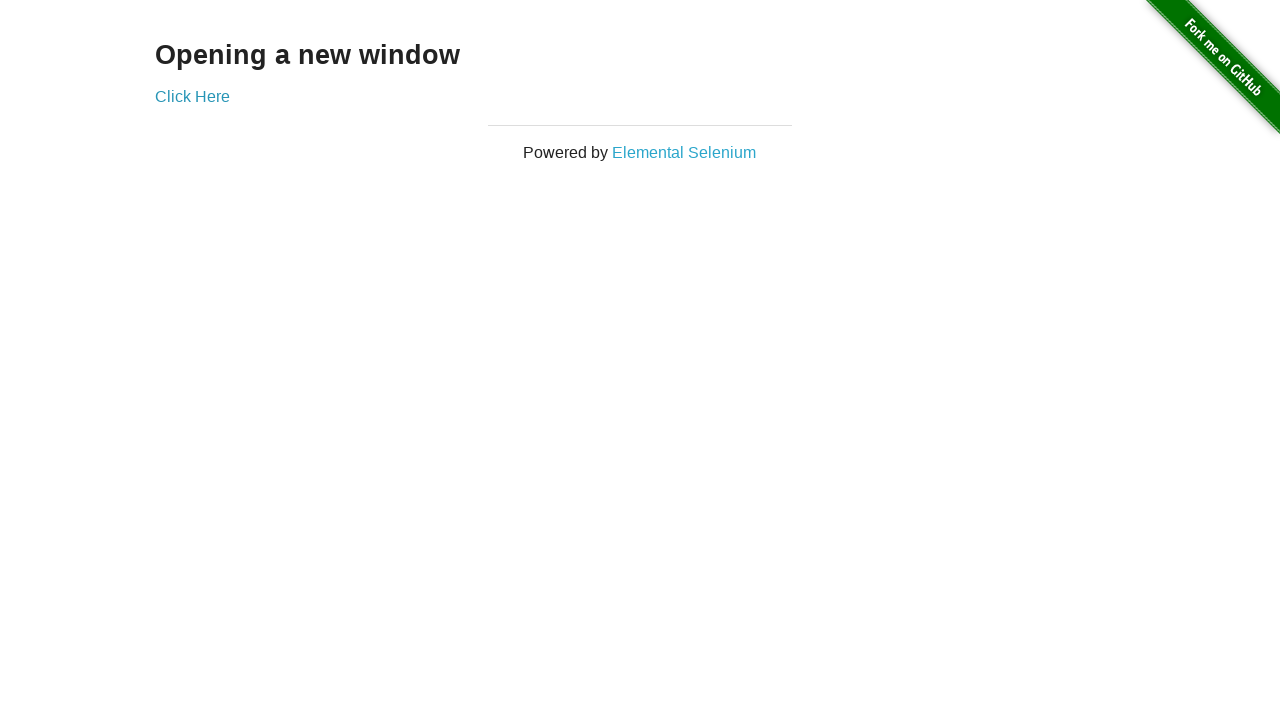

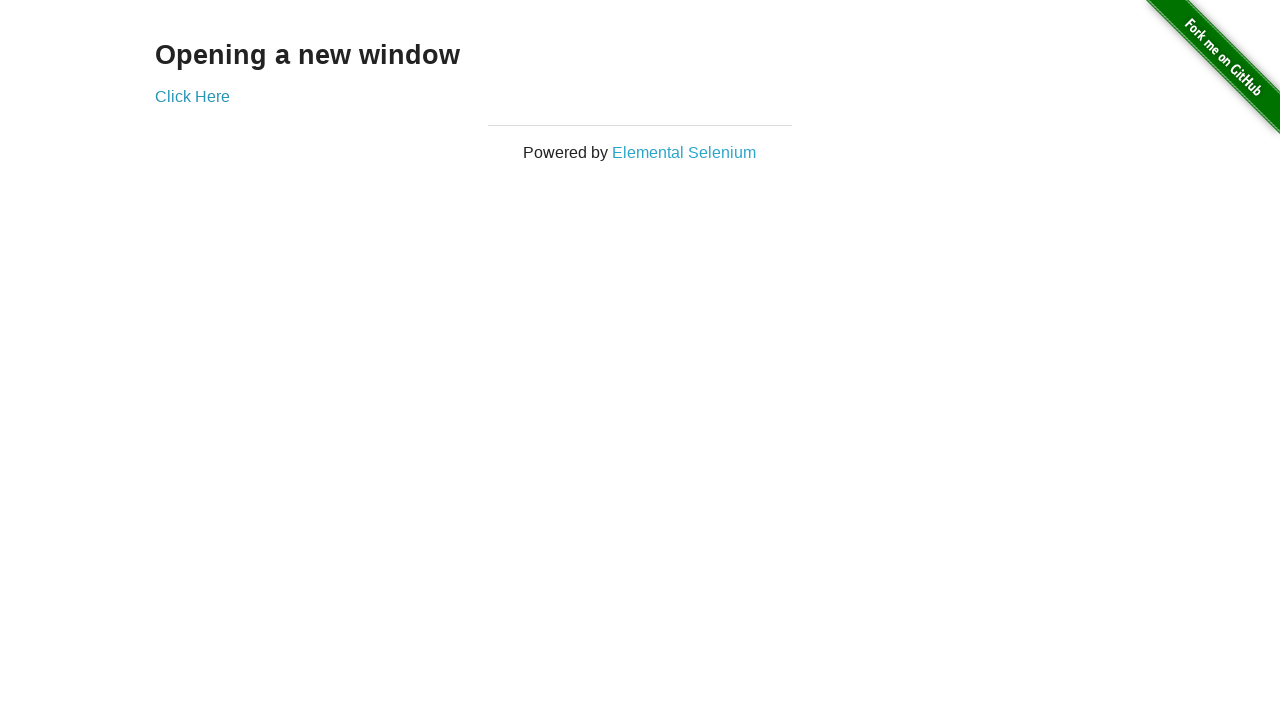